Tests form validation by attempting to create an event without filling required fields and verifying the validation error message appears.

Starting URL: https://s2310455014.github.io/vue-event-inviter/#/

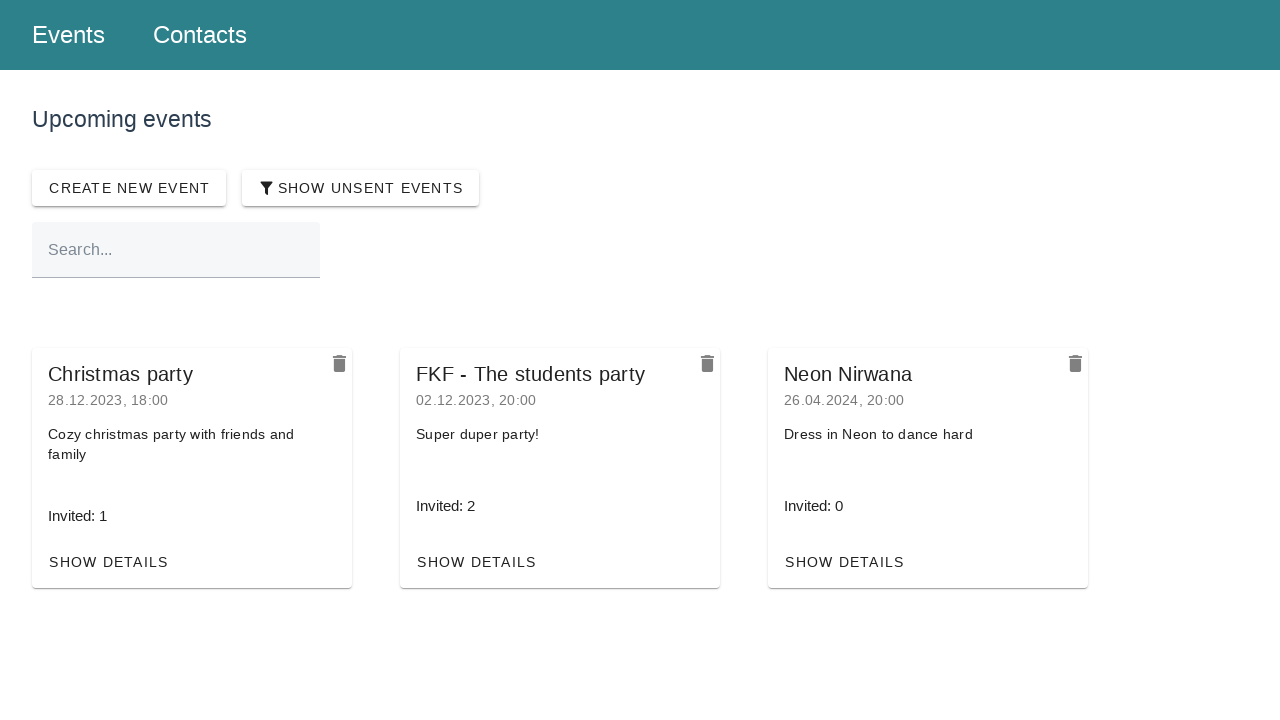

Clicked 'Create new event' button to open the event form at (129, 188) on internal:text="Create new event"i
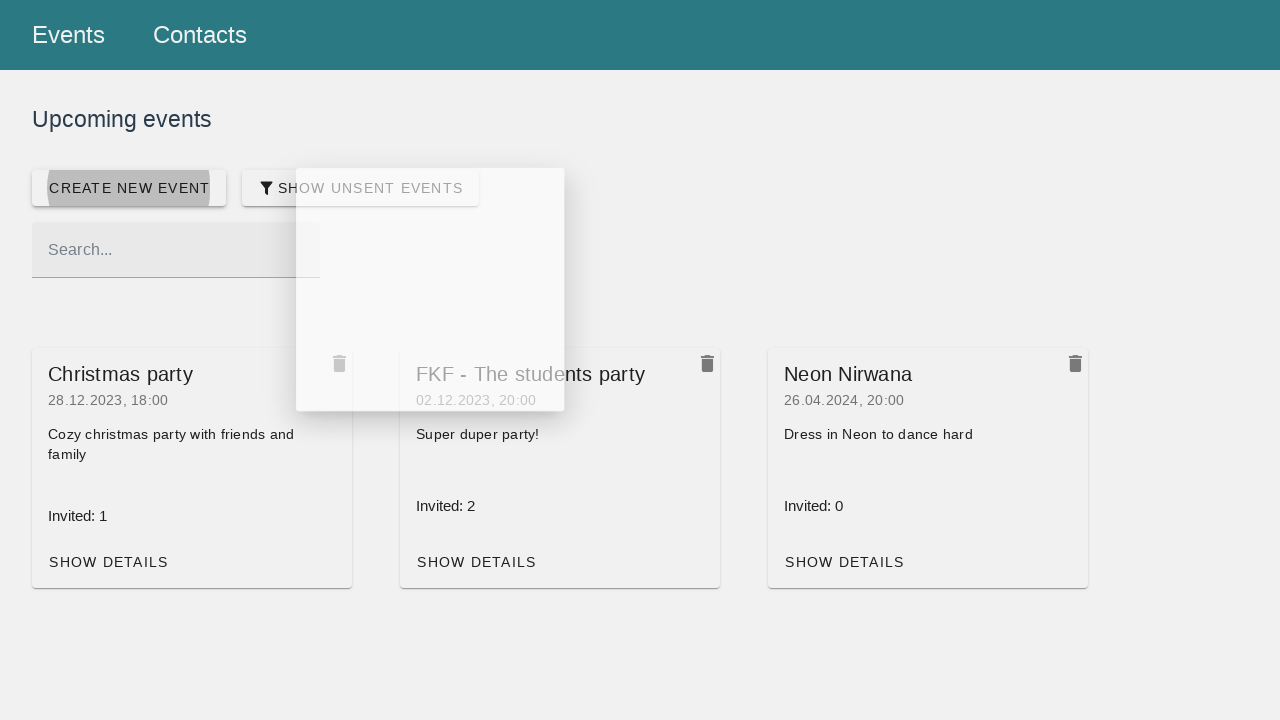

Clicked 'Create Event' button without filling required fields at (573, 512) on internal:text="Create Event"i
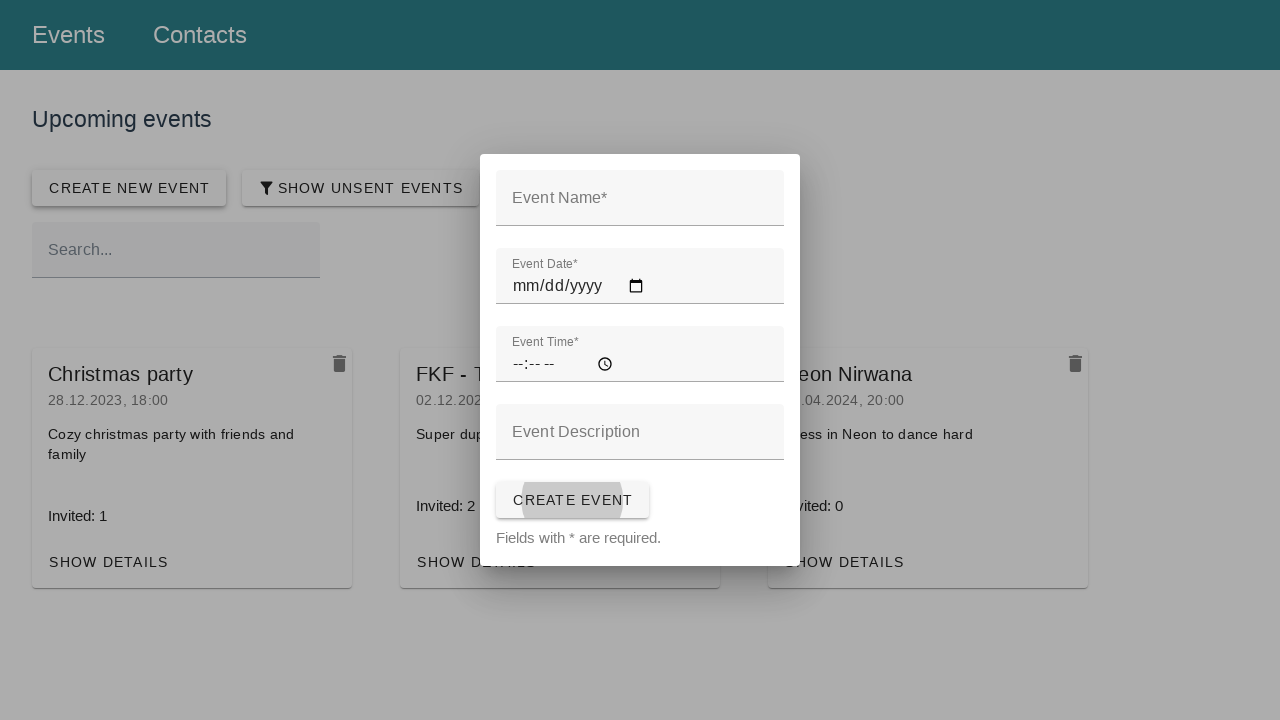

Validation error message appeared confirming form validation works
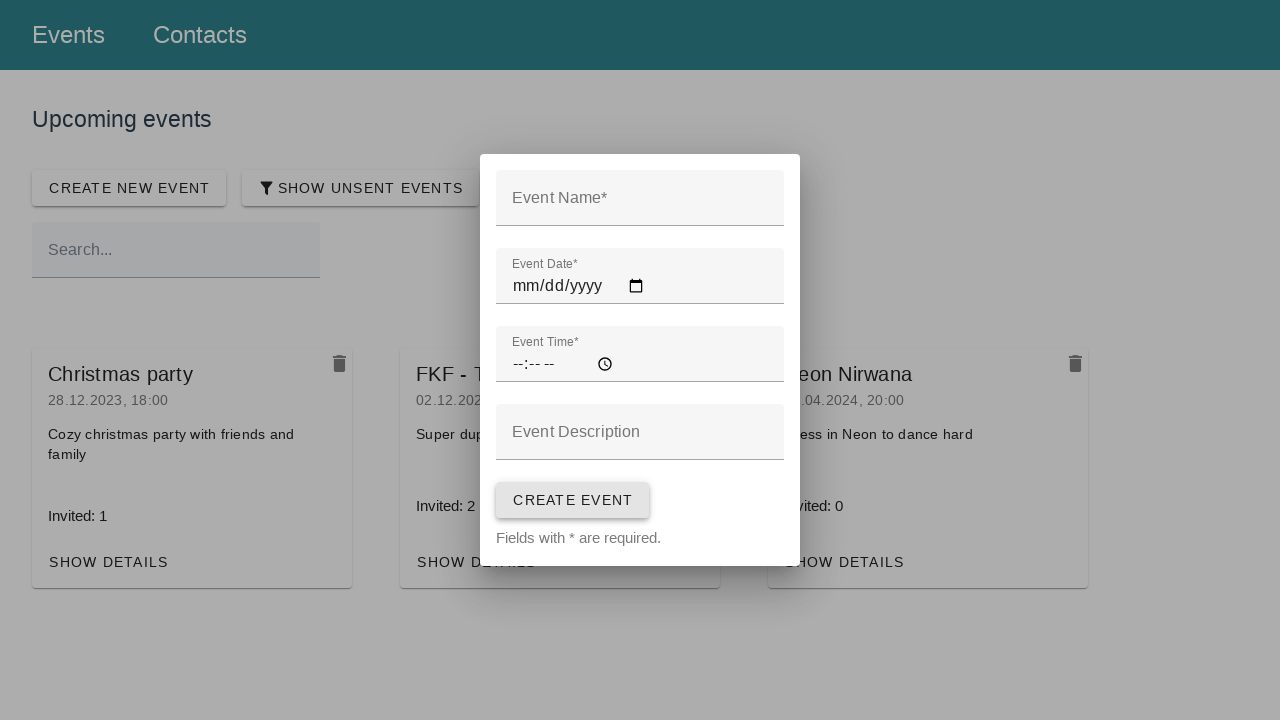

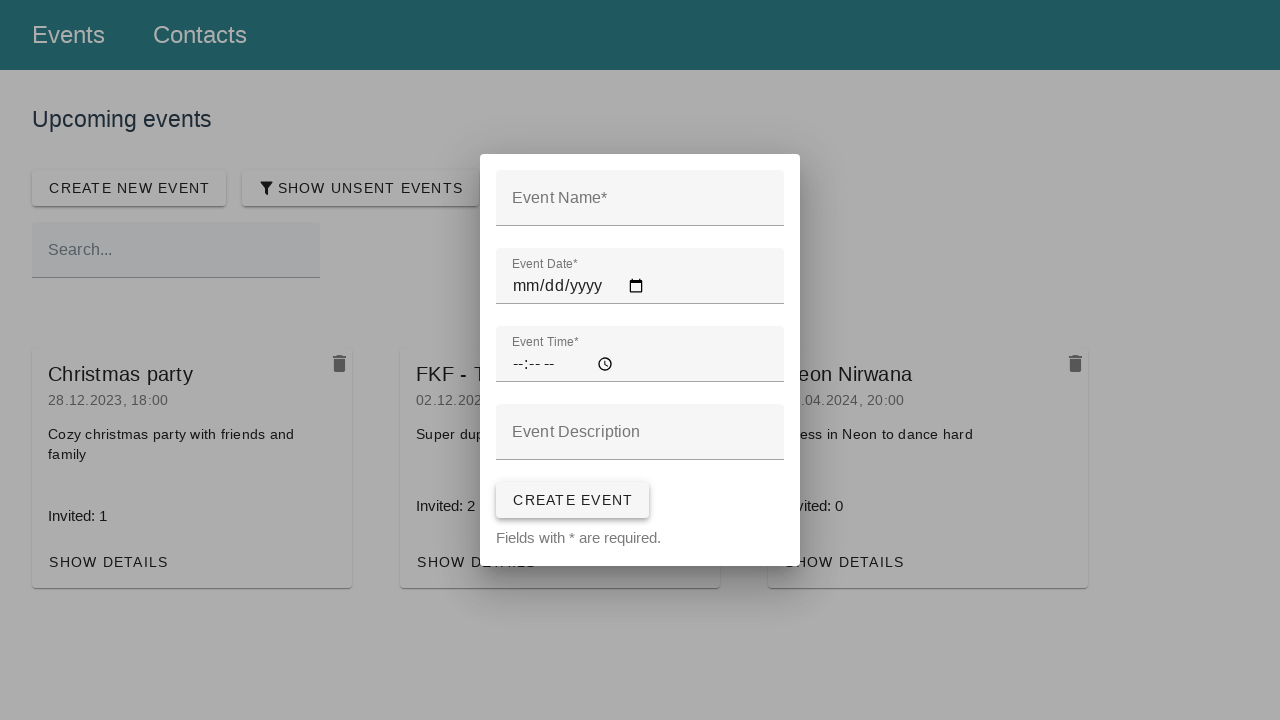